Navigates to cleverbots.ru, switches language settings, and verifies the text content of news category title elements

Starting URL: https://cleverbots.ru/

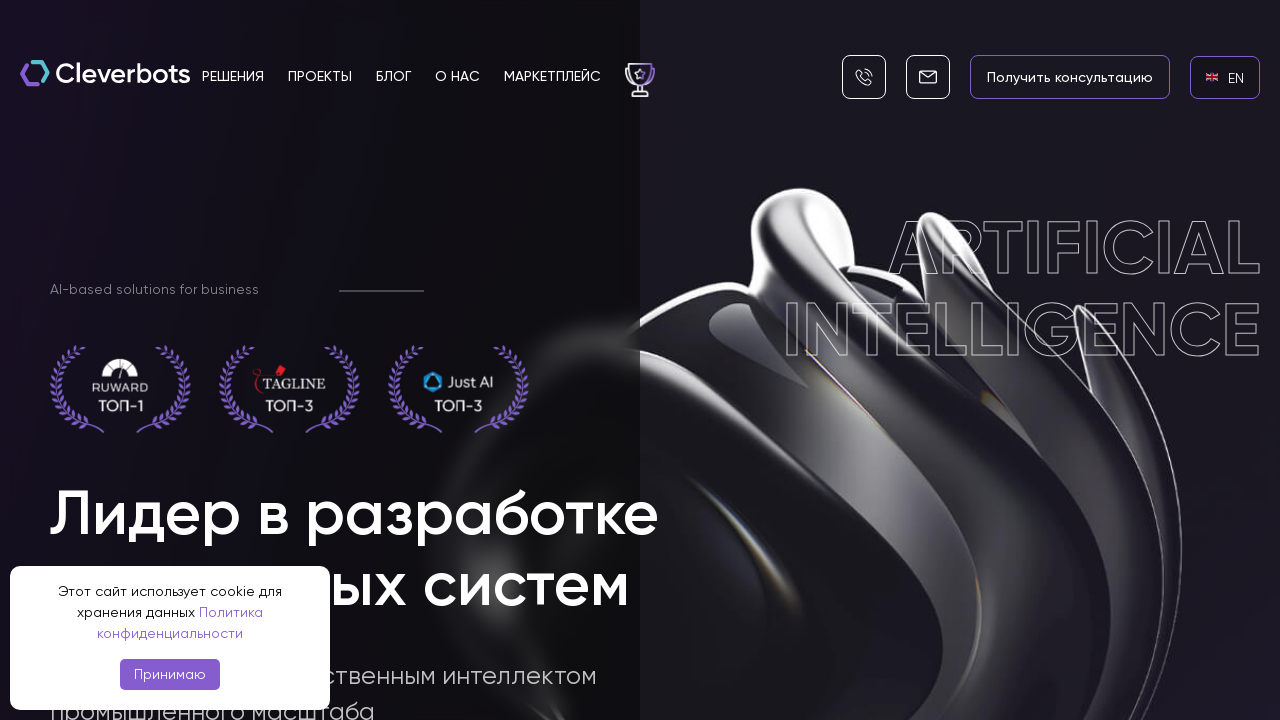

Clicked on English language link at (1225, 77) on internal:role=link[name="en EN"i]
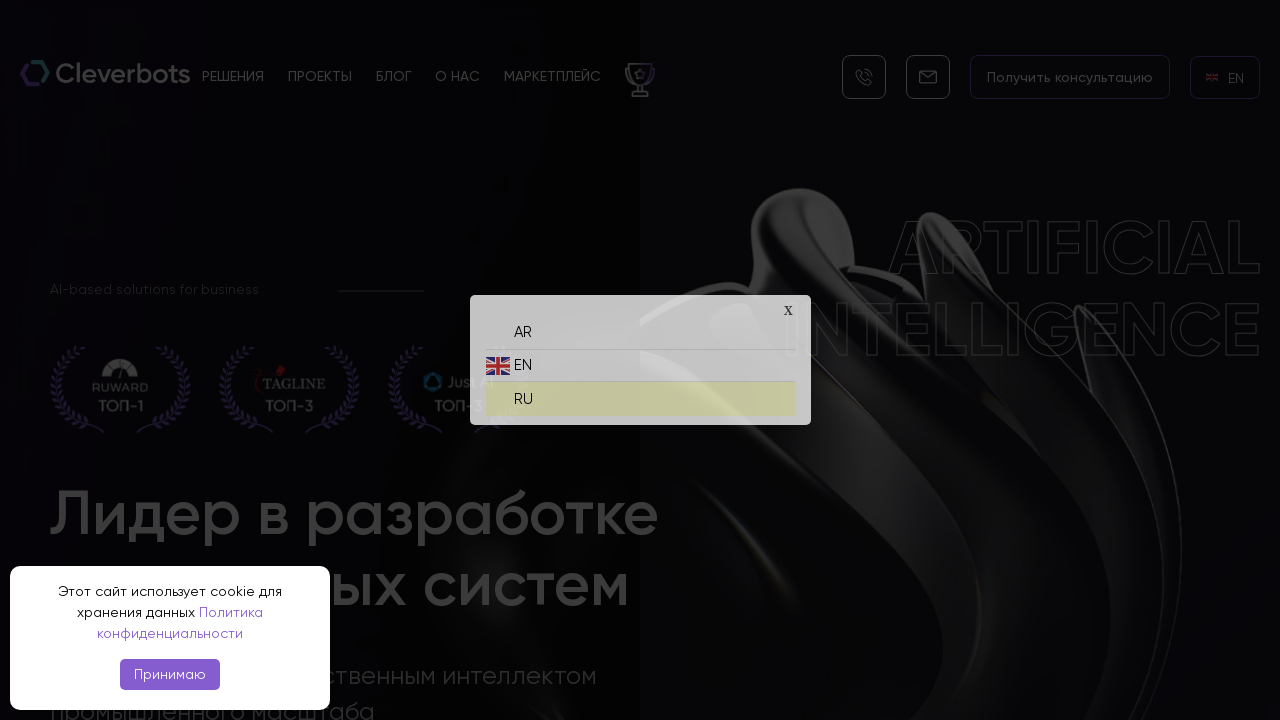

Clicked on Russian language link at (640, 394) on internal:role=link[name="ru RU"i]
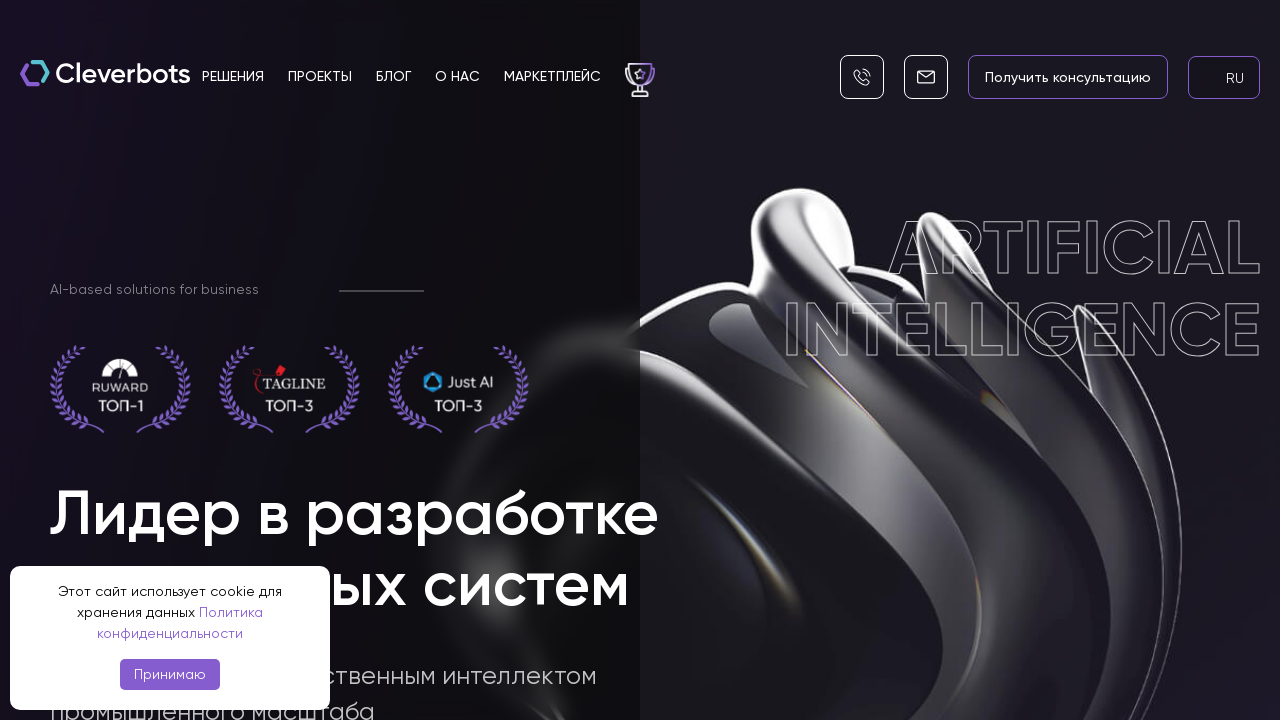

Waited for news title 'Новости Cleverbots' to load
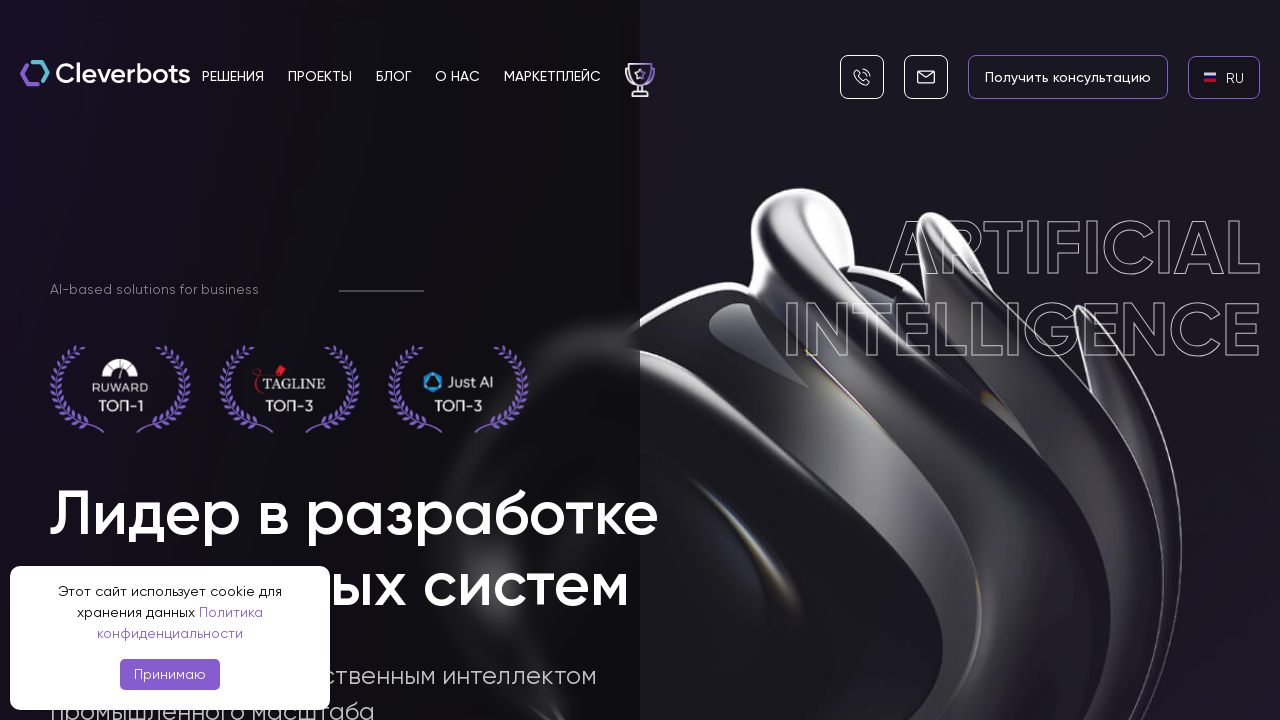

Waited for 'Сегодня:' text to appear in home__category__title element
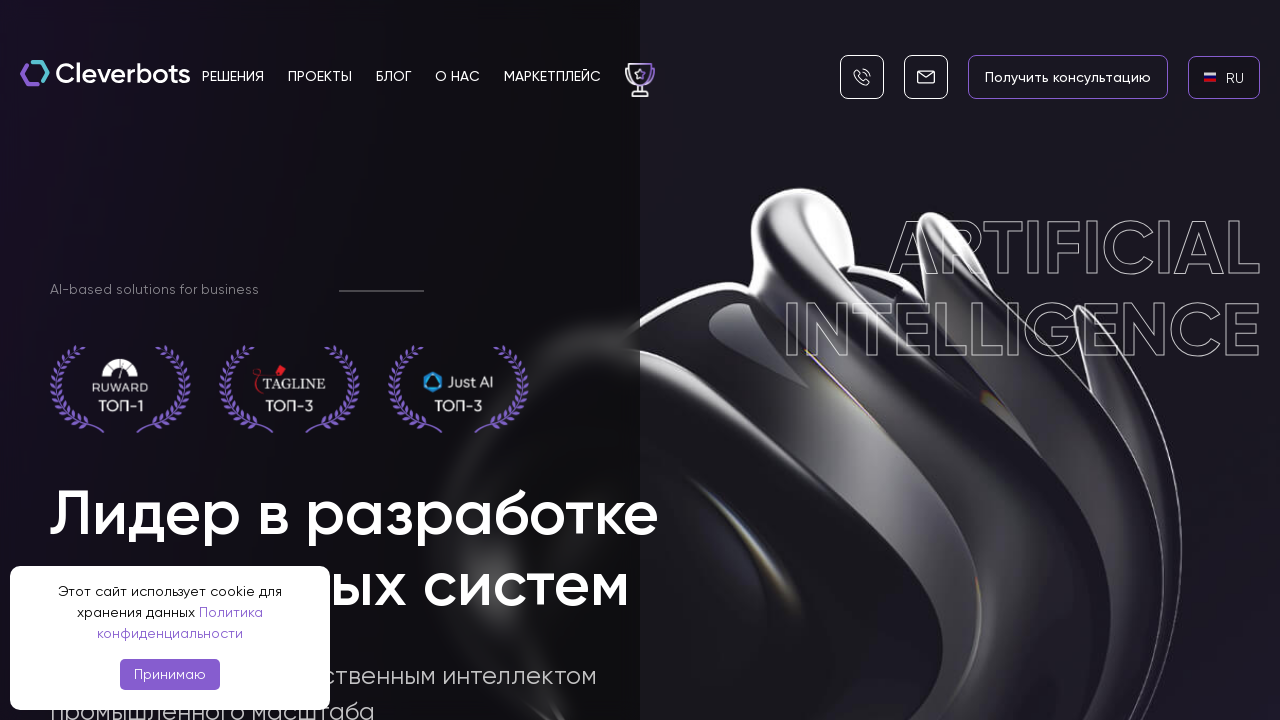

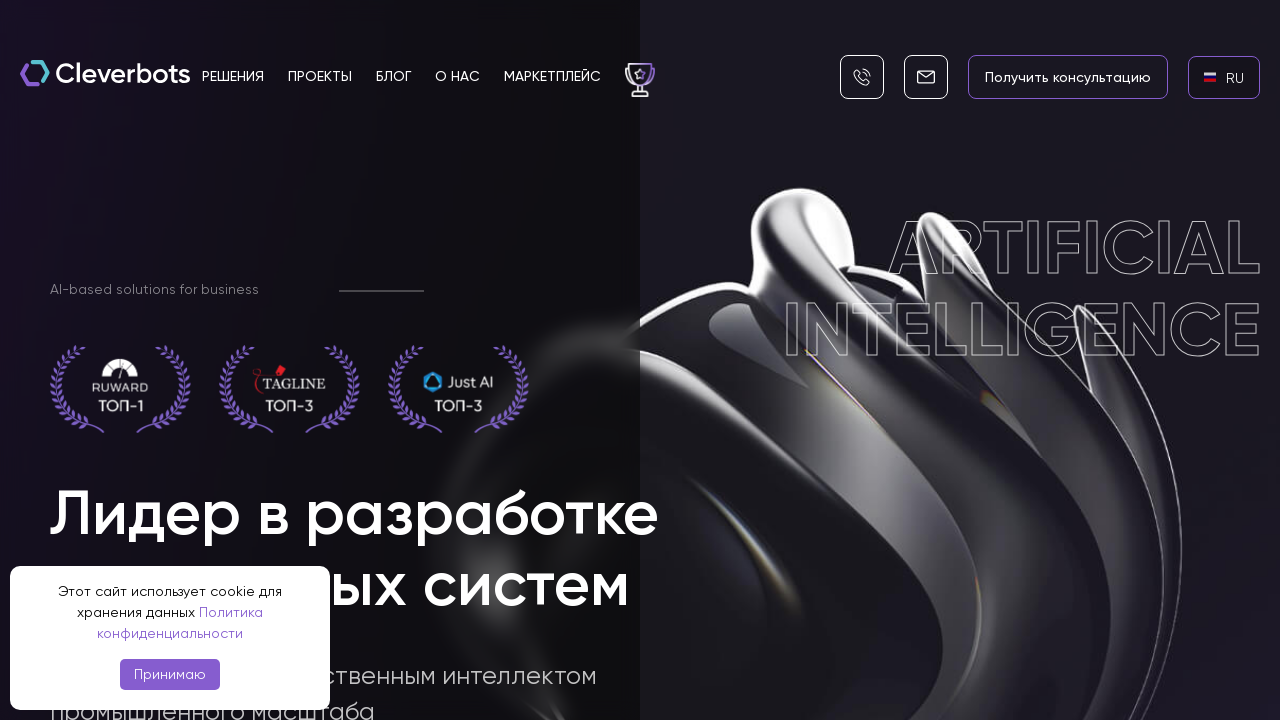